Tests navigating to Browse Languages menu and verifies that the Category A heading is displayed

Starting URL: https://www.99-bottles-of-beer.net/

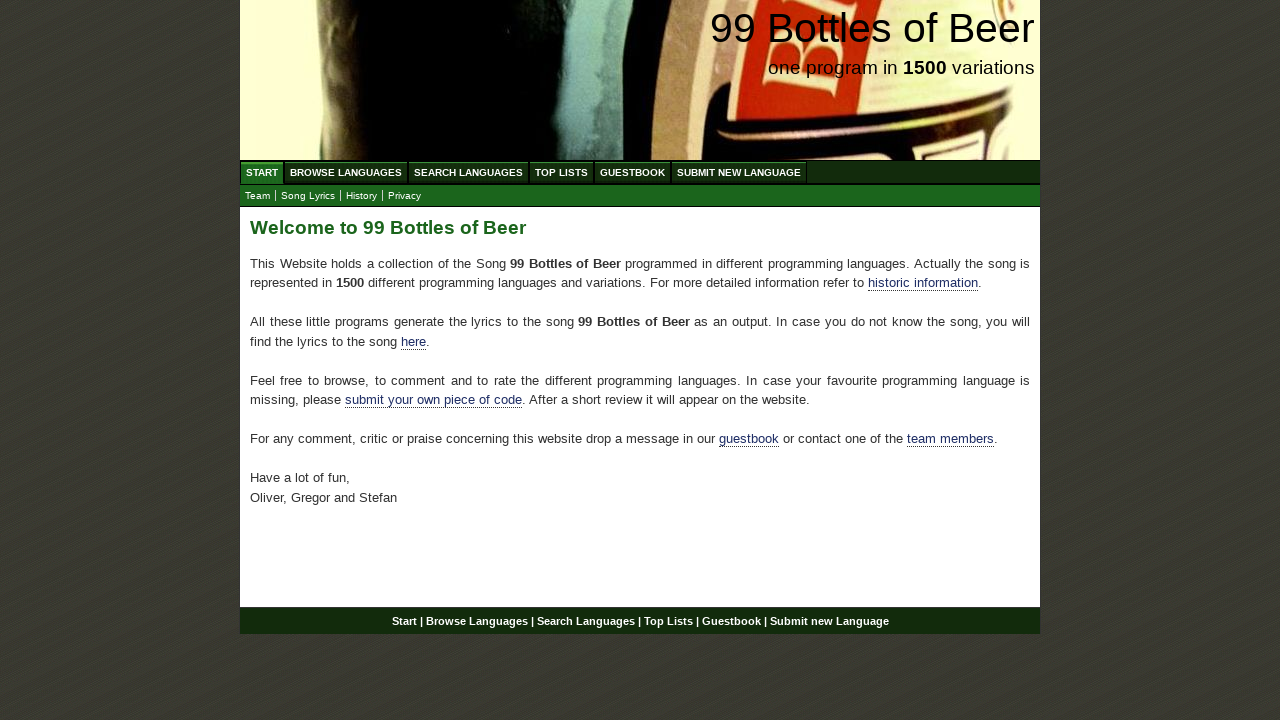

Clicked on Browse Languages menu to access alphabetical listing at (346, 172) on xpath=//ul[@id='menu']/li//a[@href='/abc.html']
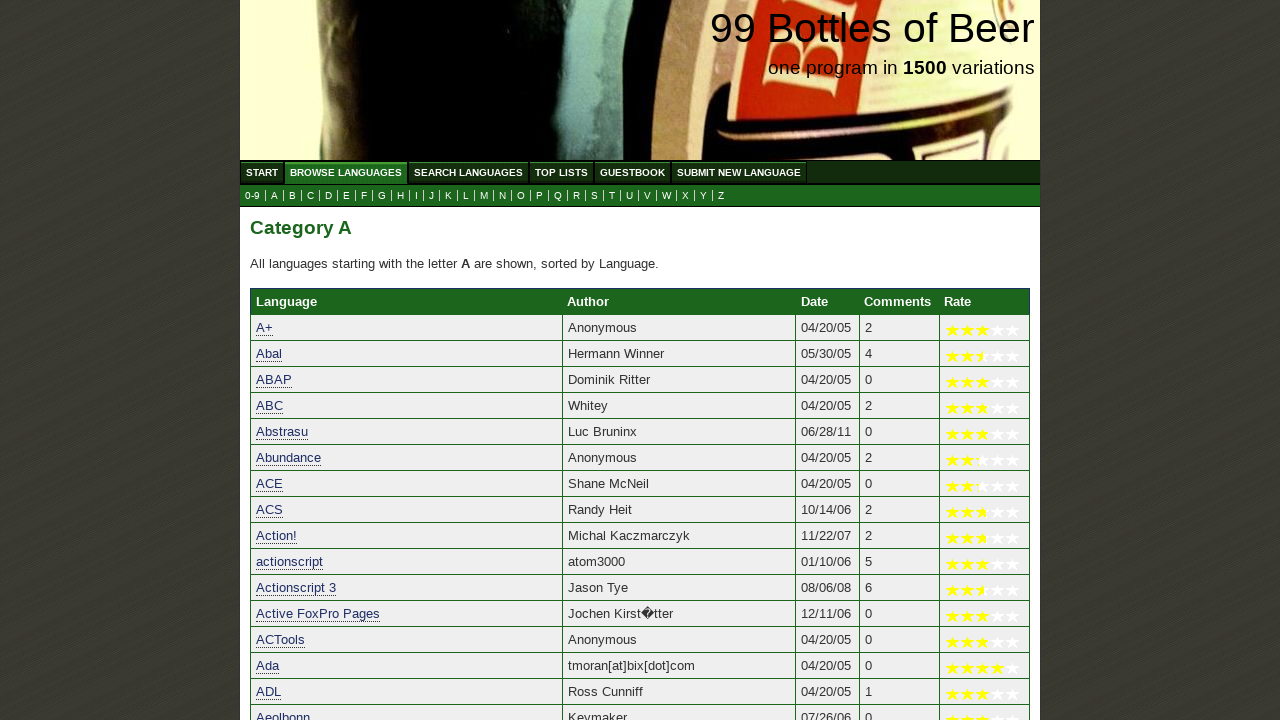

Verified that Category A heading is displayed
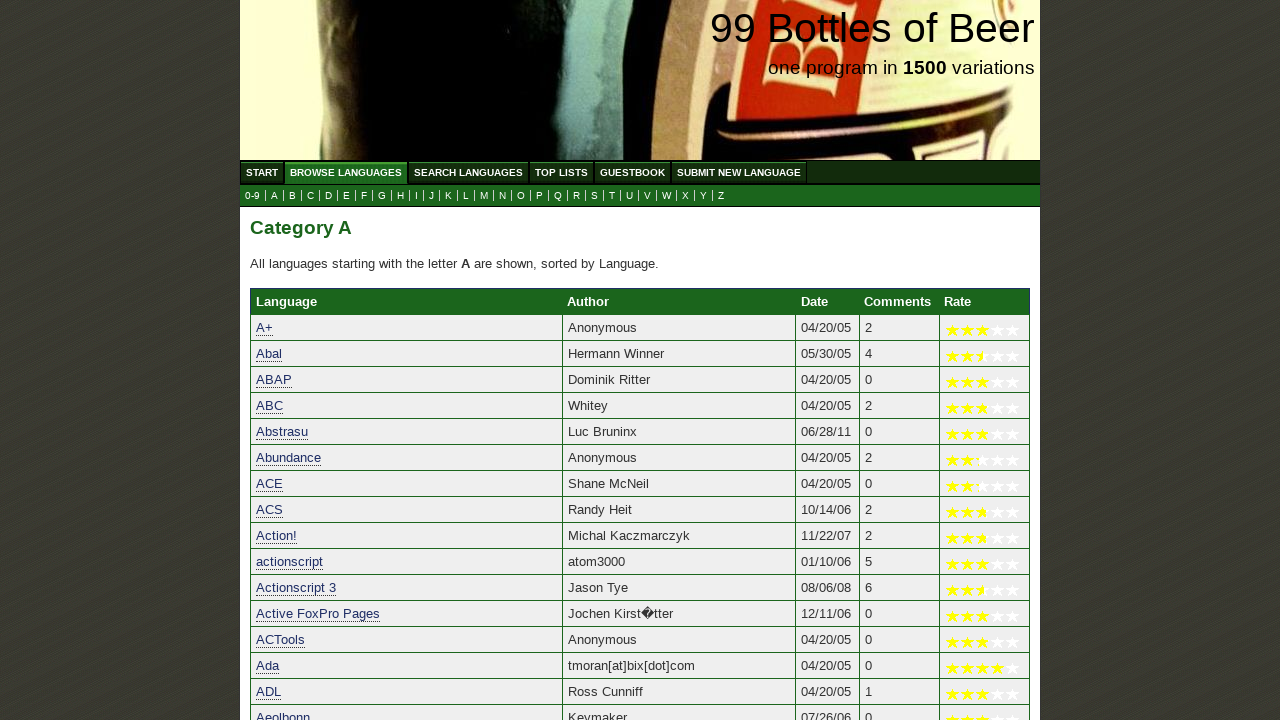

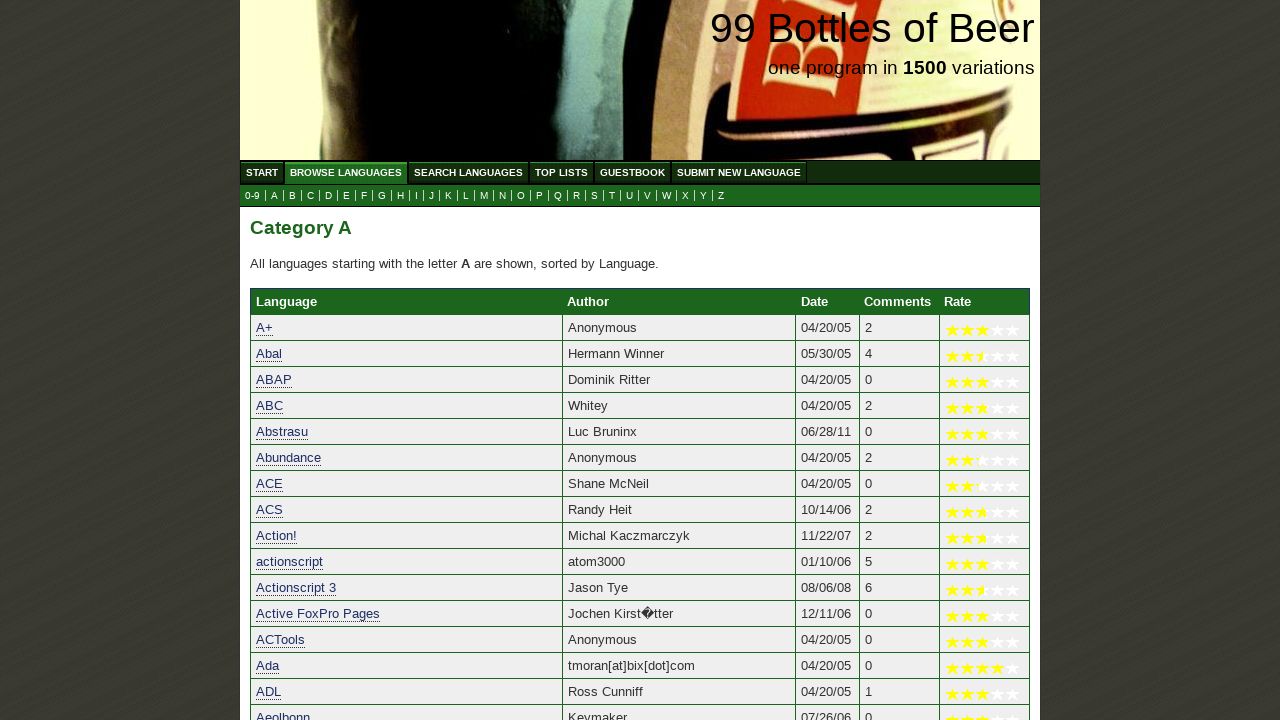